Tests navigation on LiveScore website by browsing to specific sports category pages. Navigates from the homepage to a football Champions League page.

Starting URL: http://www.livescore.com/

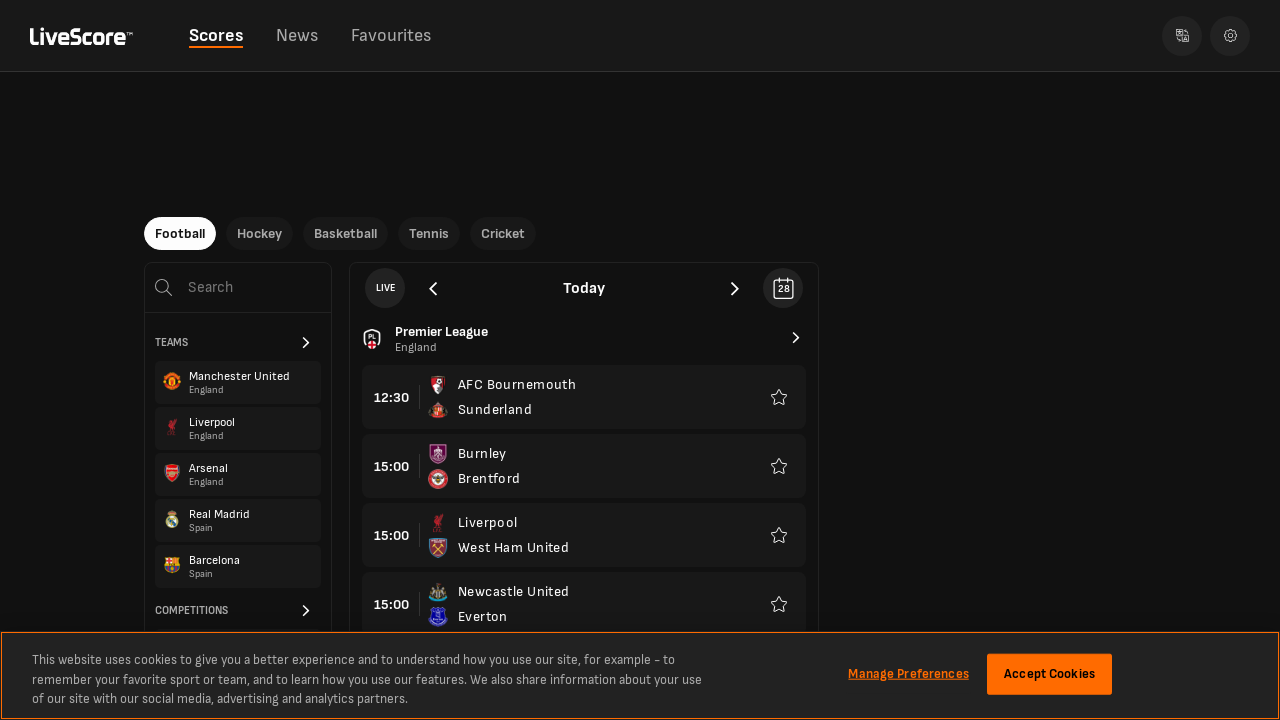

Navigated to LiveScore Champions League football page
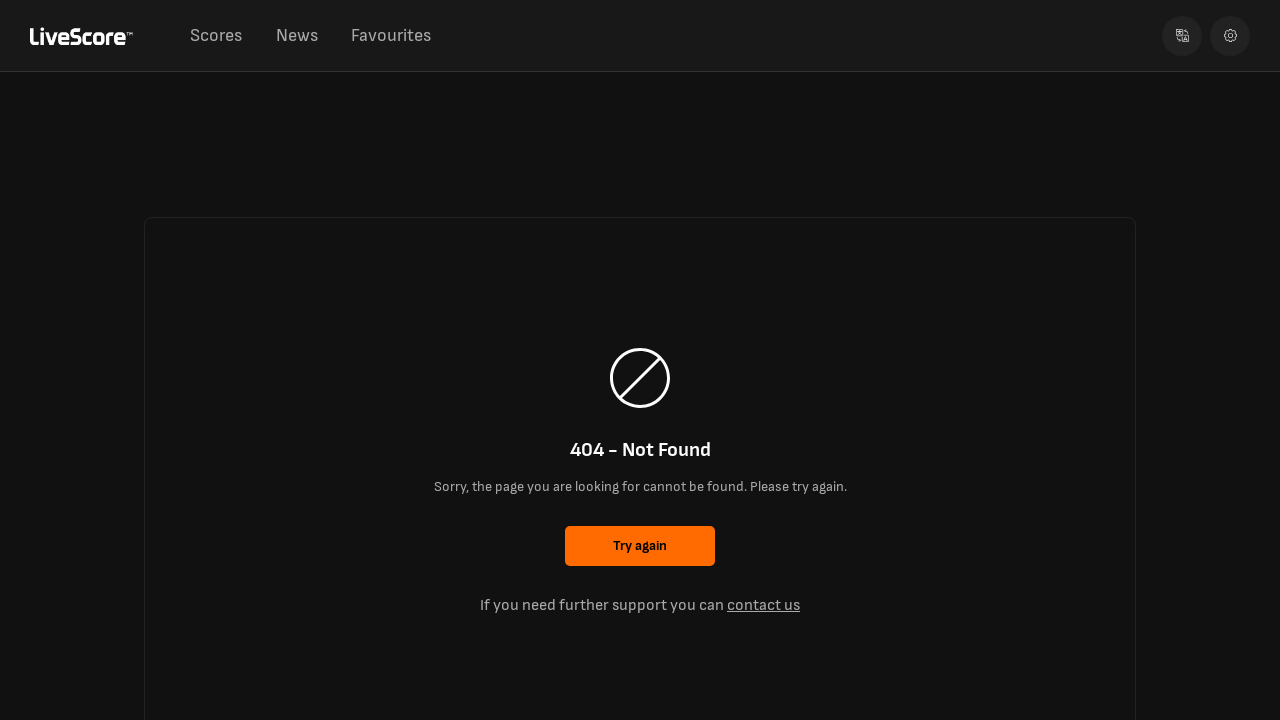

Champions League page content fully loaded
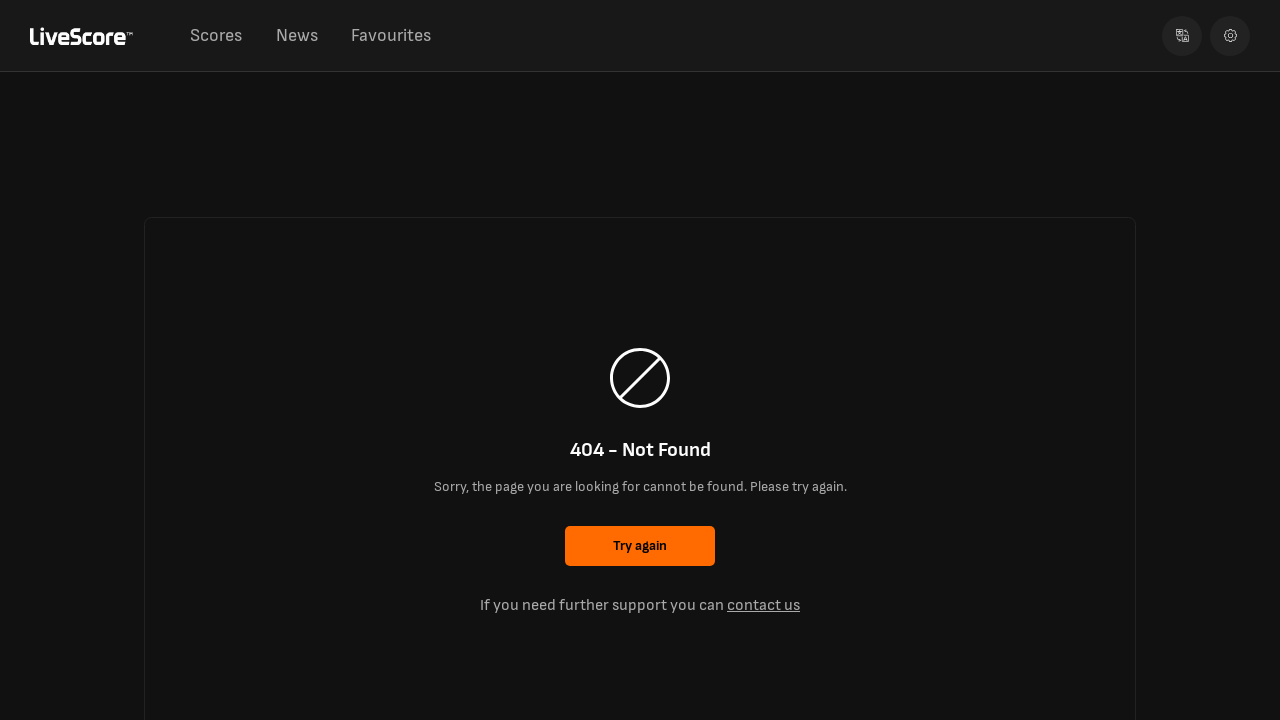

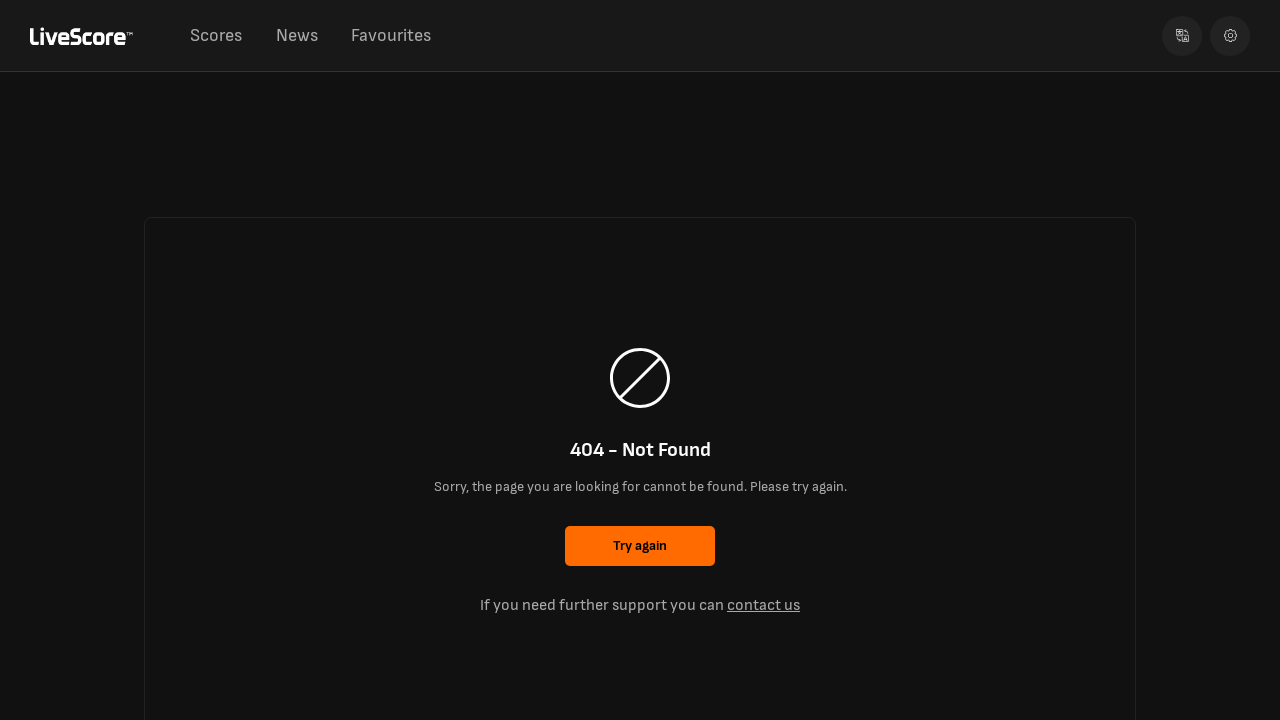